Tests successful login and verifies that product items are displayed on the inventory page

Starting URL: https://www.saucedemo.com/

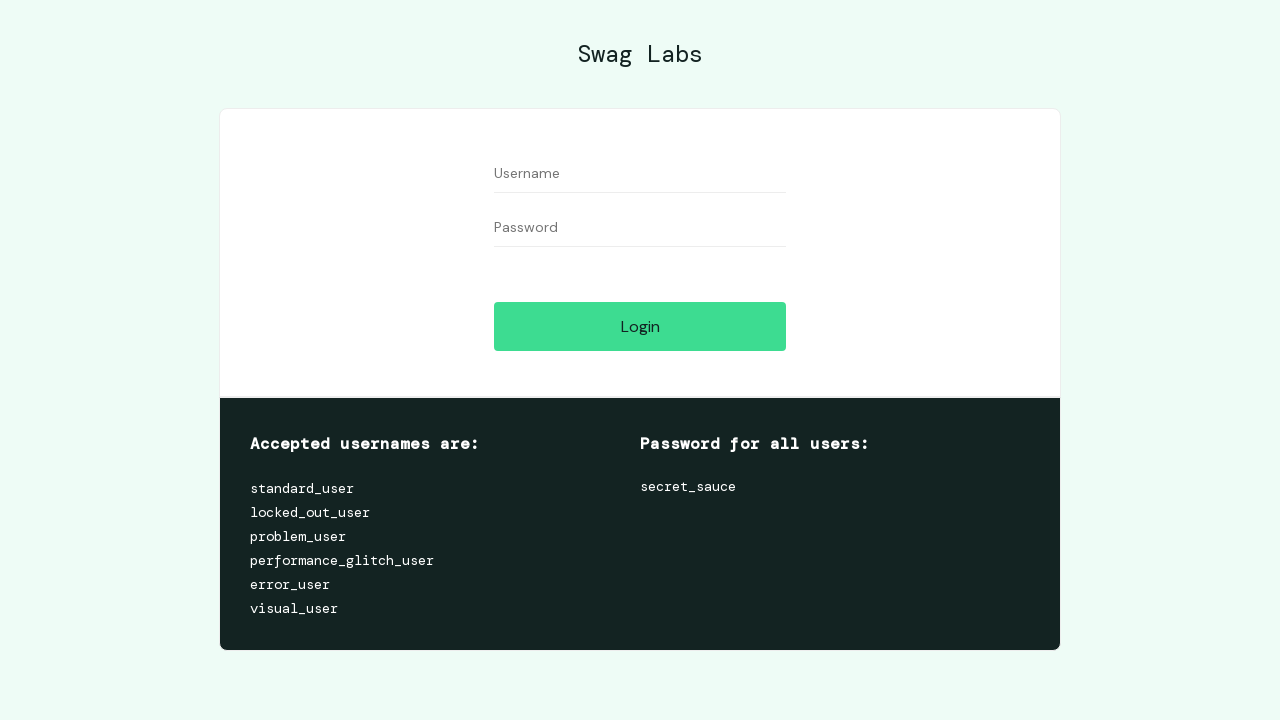

Filled username field with 'standard_user' on #user-name
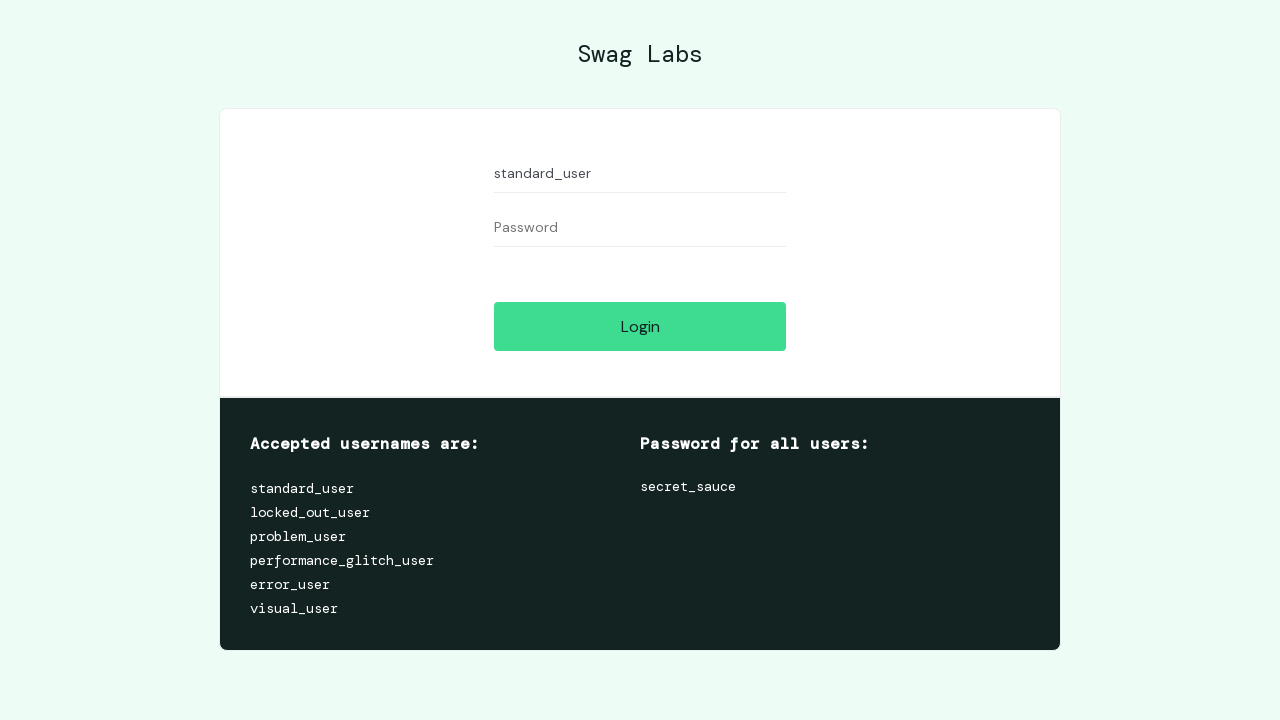

Filled password field with 'secret_sauce' on #password
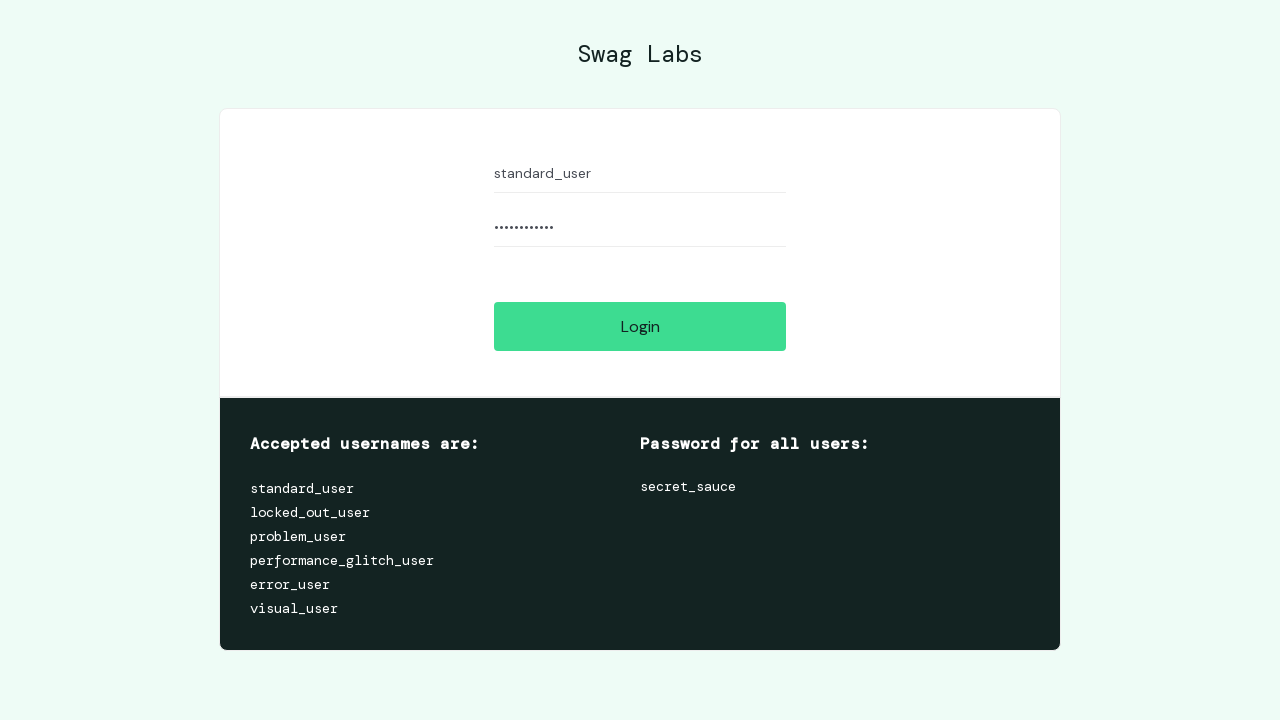

Clicked login button at (640, 326) on #login-button
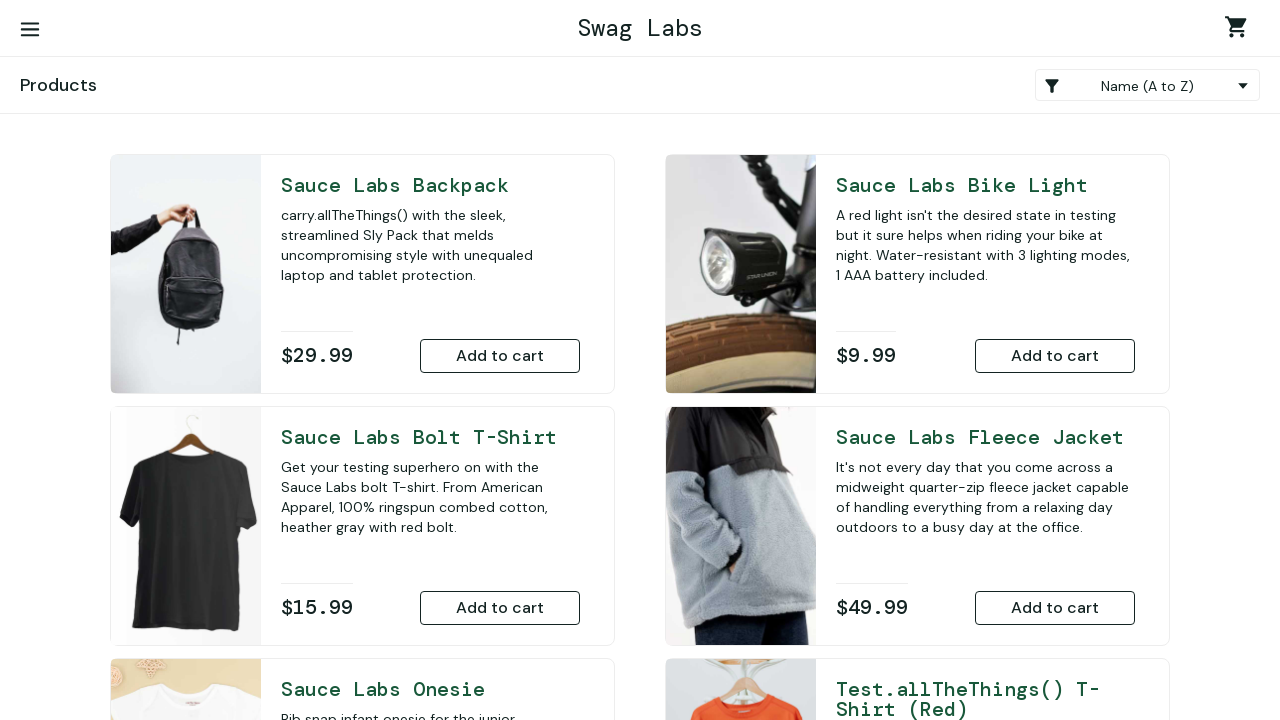

Inventory items loaded successfully
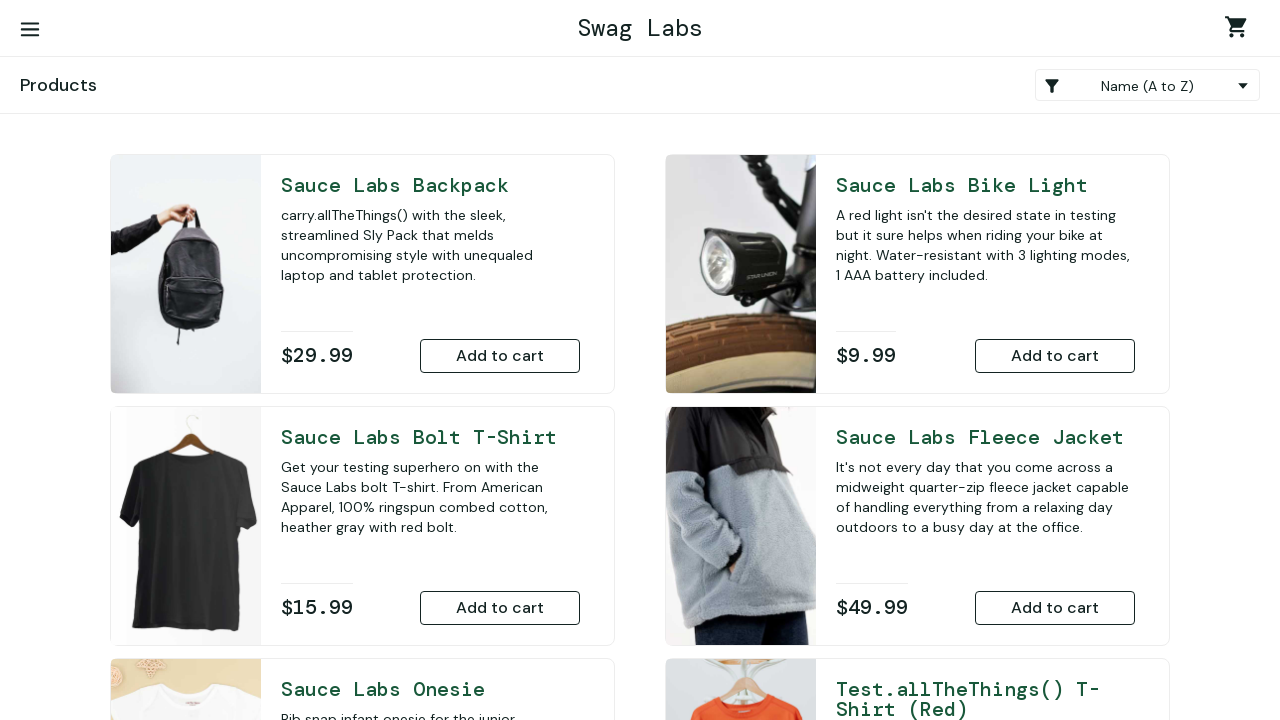

Retrieved all product items from inventory page
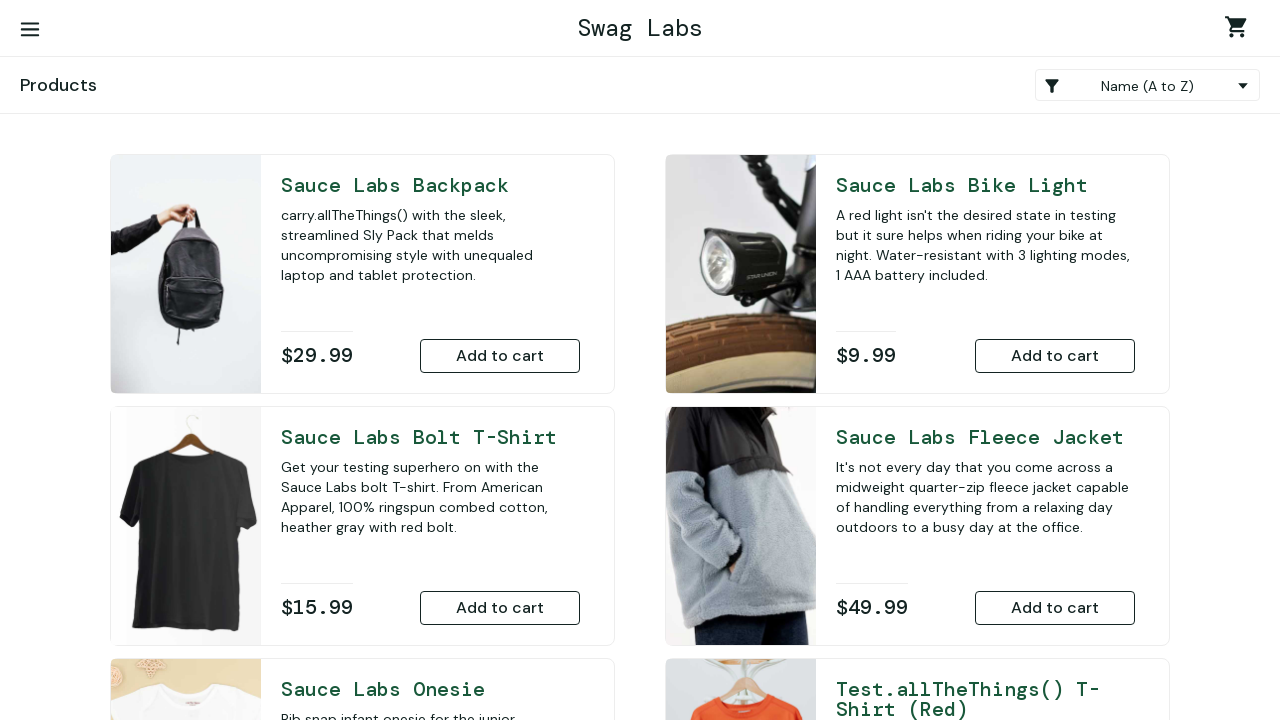

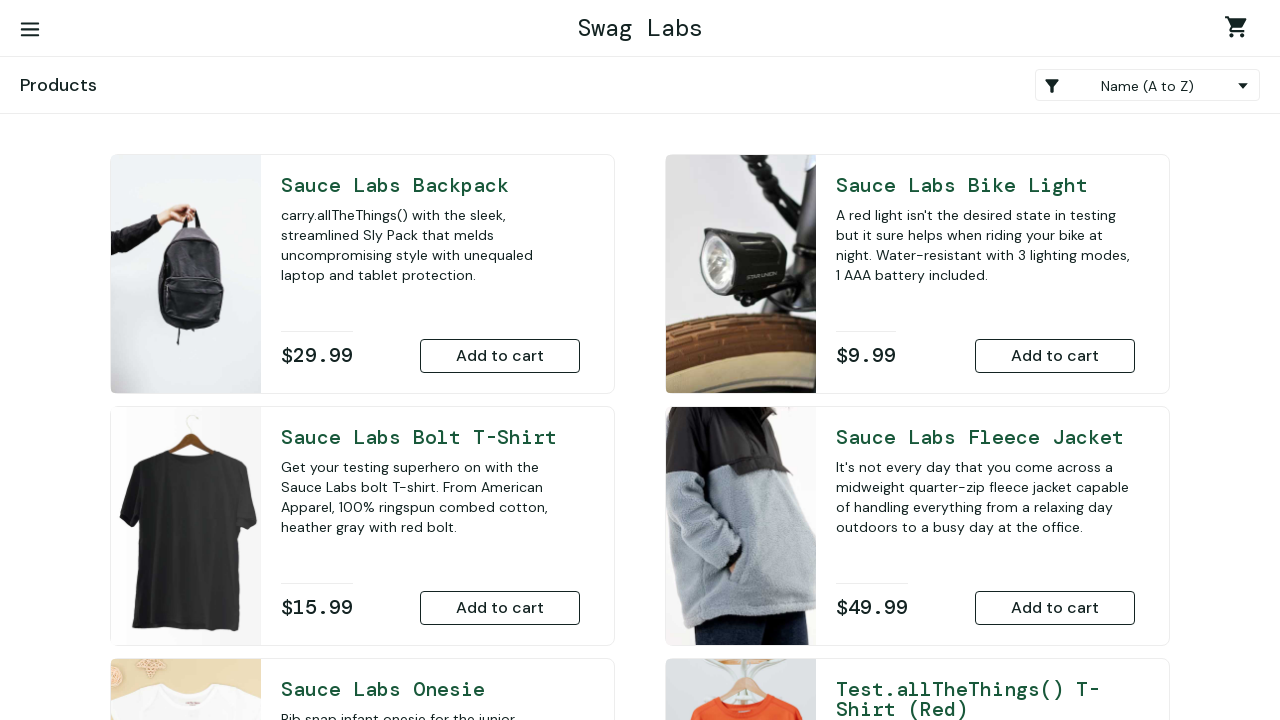